Navigates to Google account creation page and clicks on Help and Privacy links

Starting URL: https://accounts.google.com/signup/v2/webcreateaccount?continue=https%3A%2F%2Fmyaccount.google.com%3Futm_source%3Daccount-marketing-page%26utm_medium%3Dcreate-account-button&flowName=GlifWebSignIn&flowEntry=SignUp

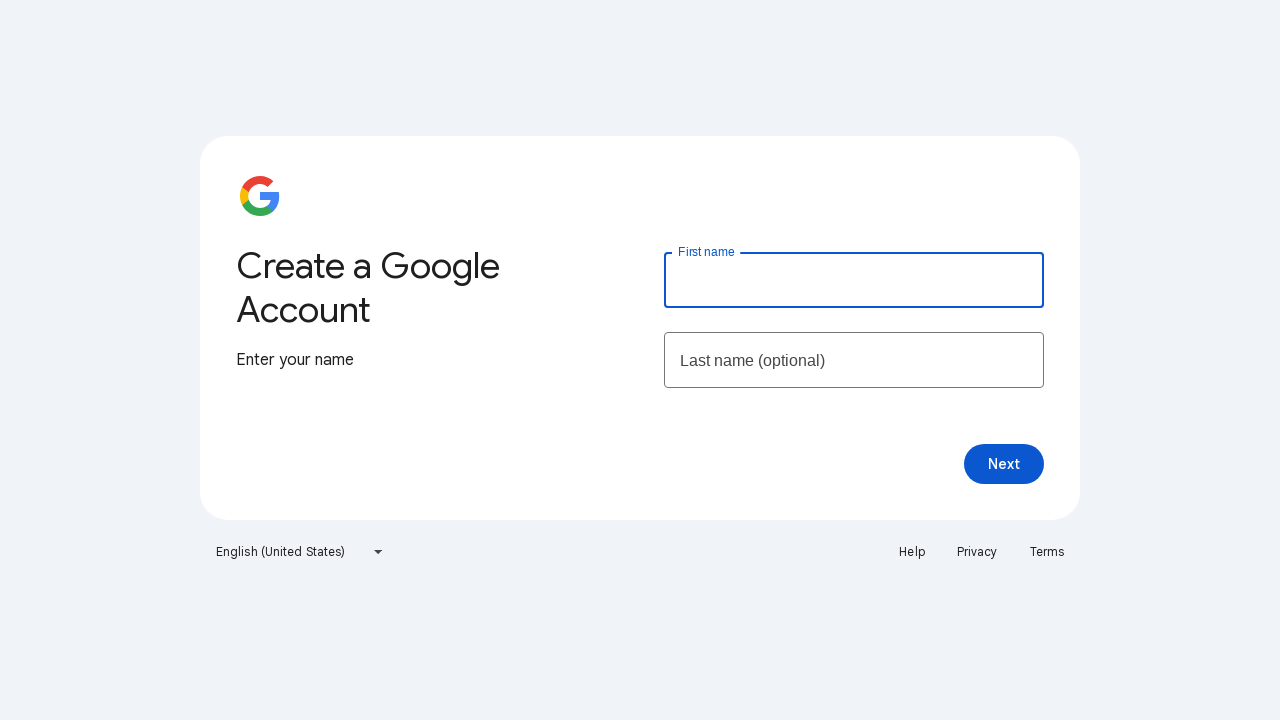

Navigated to Google account creation page
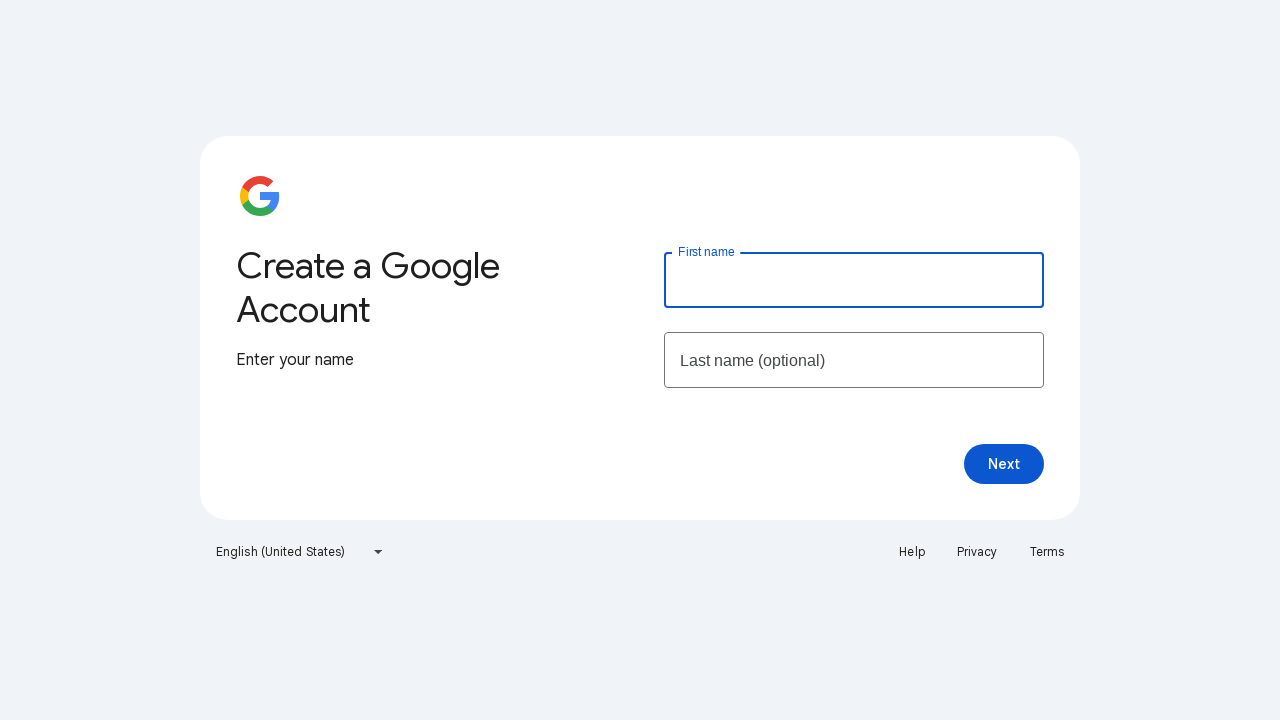

Clicked on Help link at (912, 552) on a:has-text('Help')
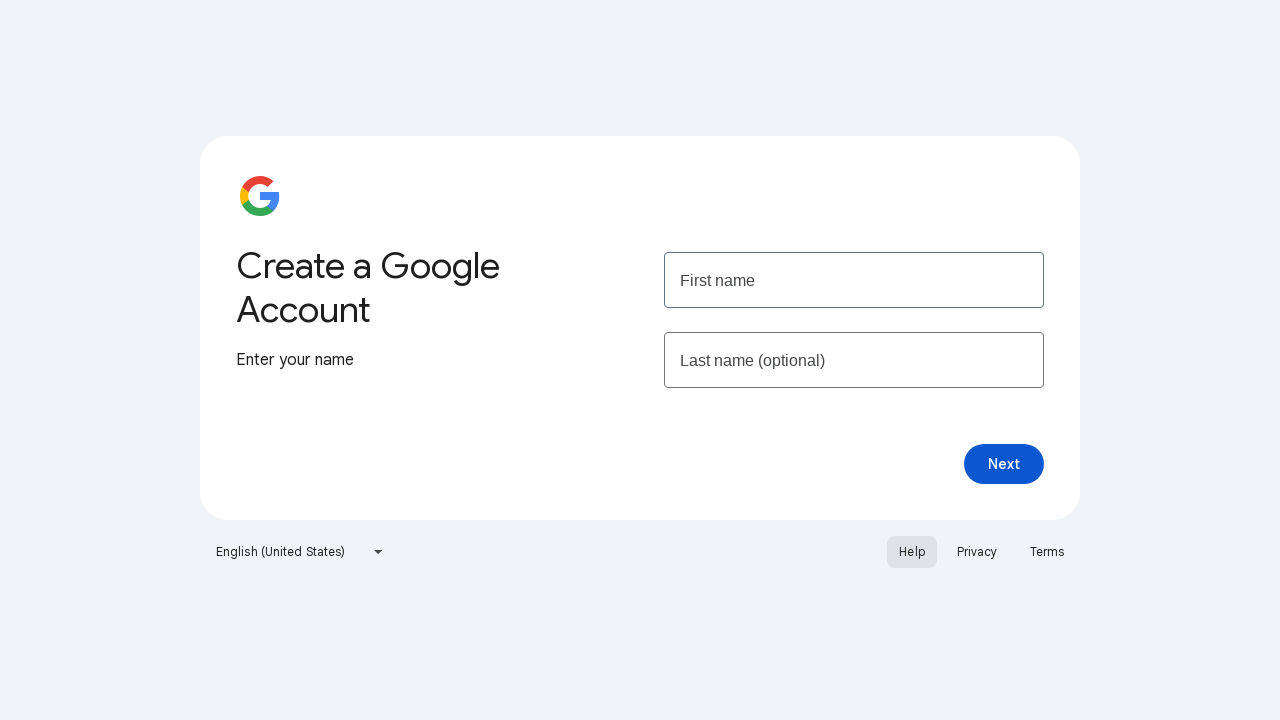

Clicked on Privacy link at (977, 552) on a:has-text('Privacy')
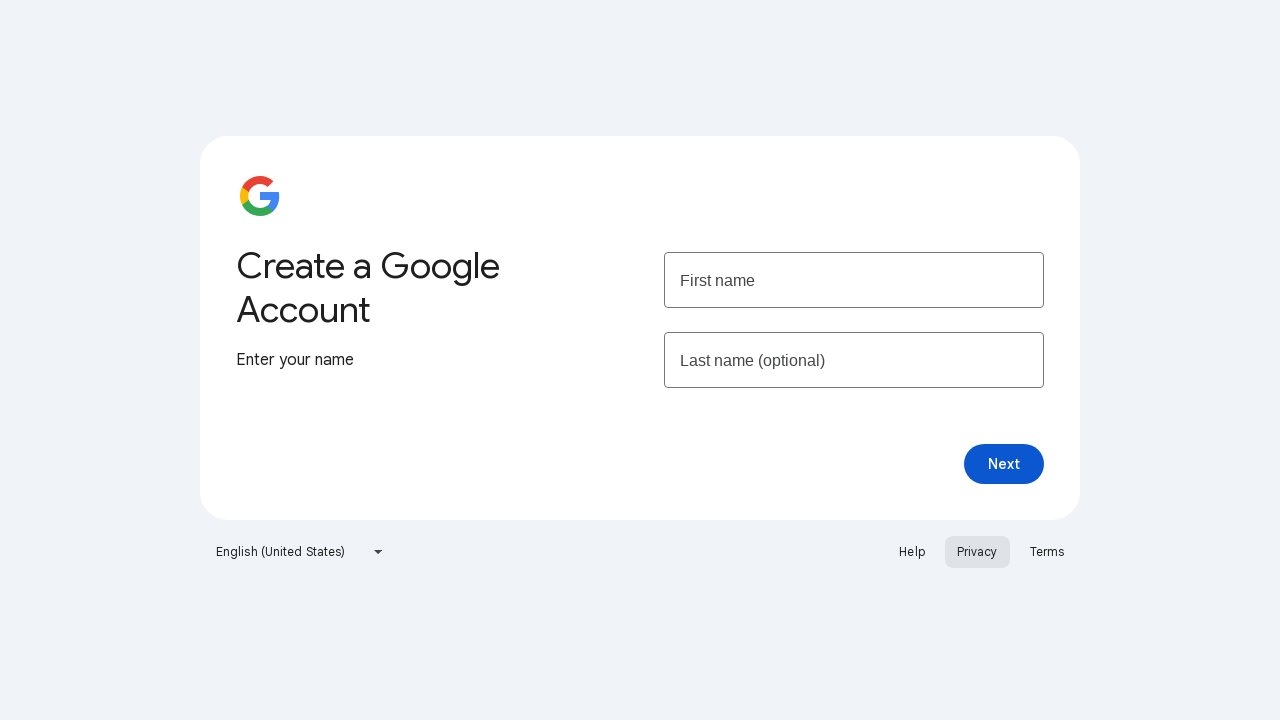

Waited 4 seconds for page to load
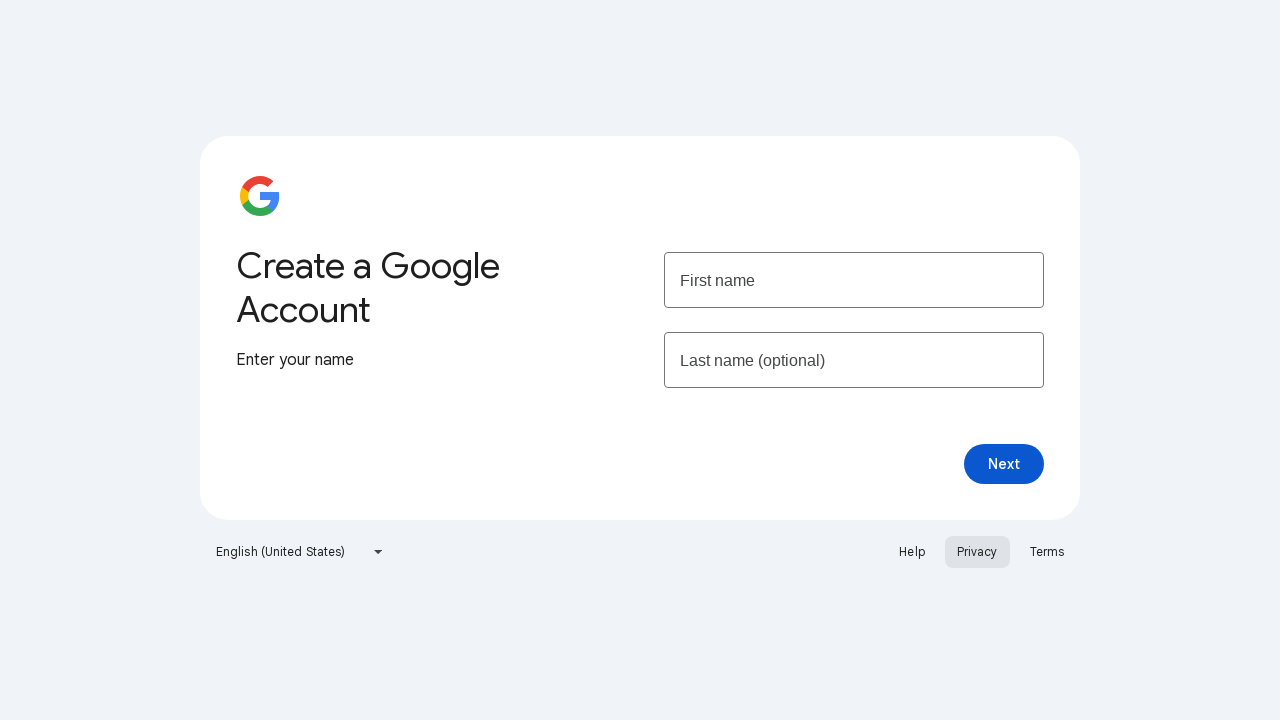

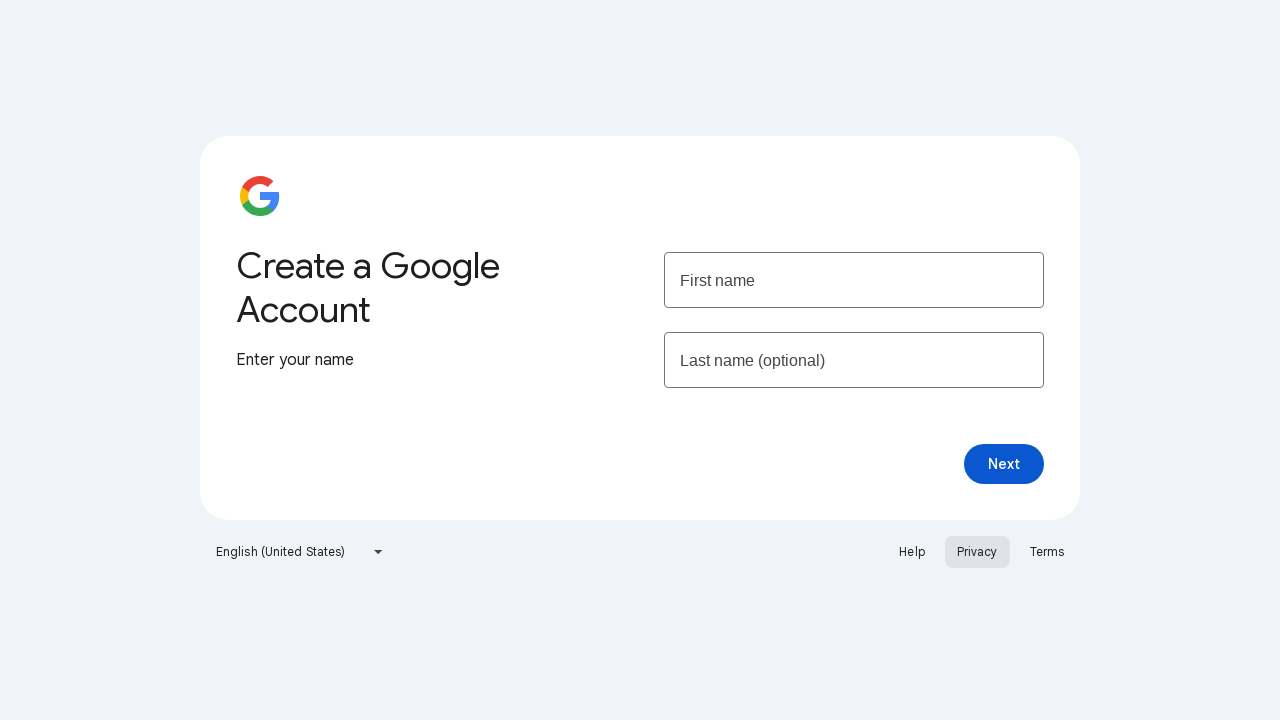